Tests marking all todo items as completed using the toggle all checkbox

Starting URL: https://demo.playwright.dev/todomvc

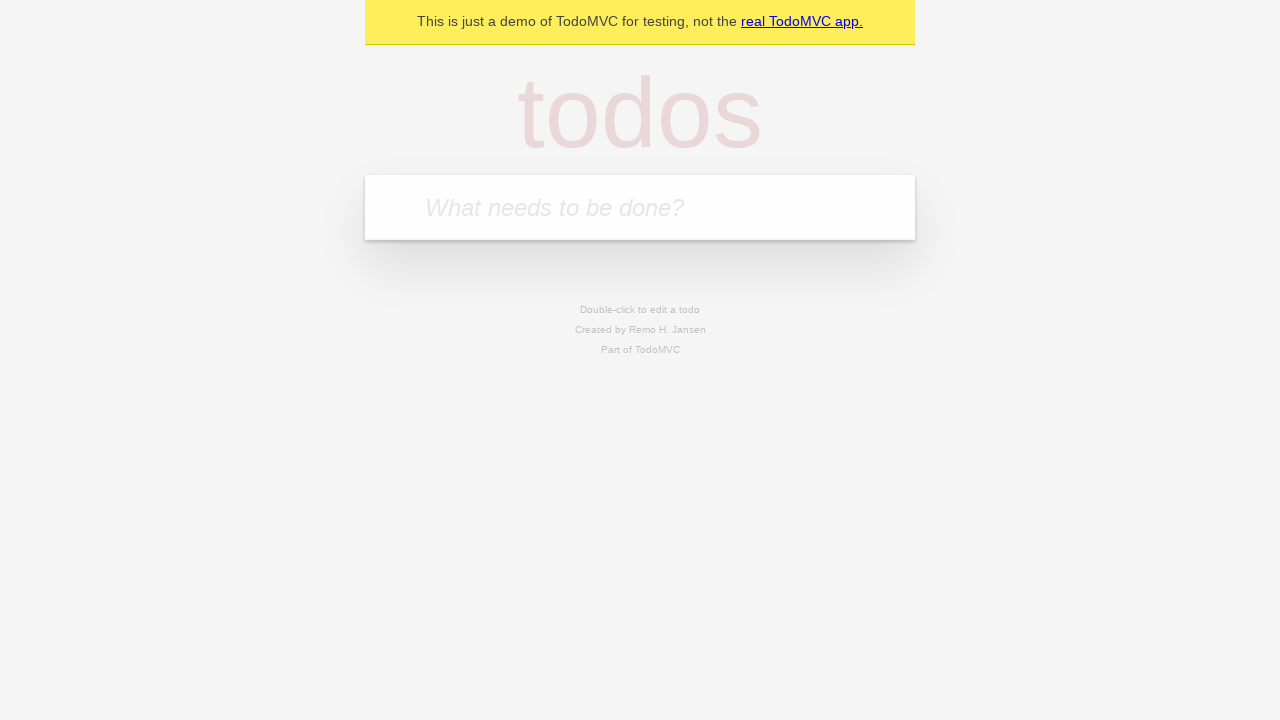

Filled new todo field with 'buy some cheese' on internal:attr=[placeholder="What needs to be done?"i]
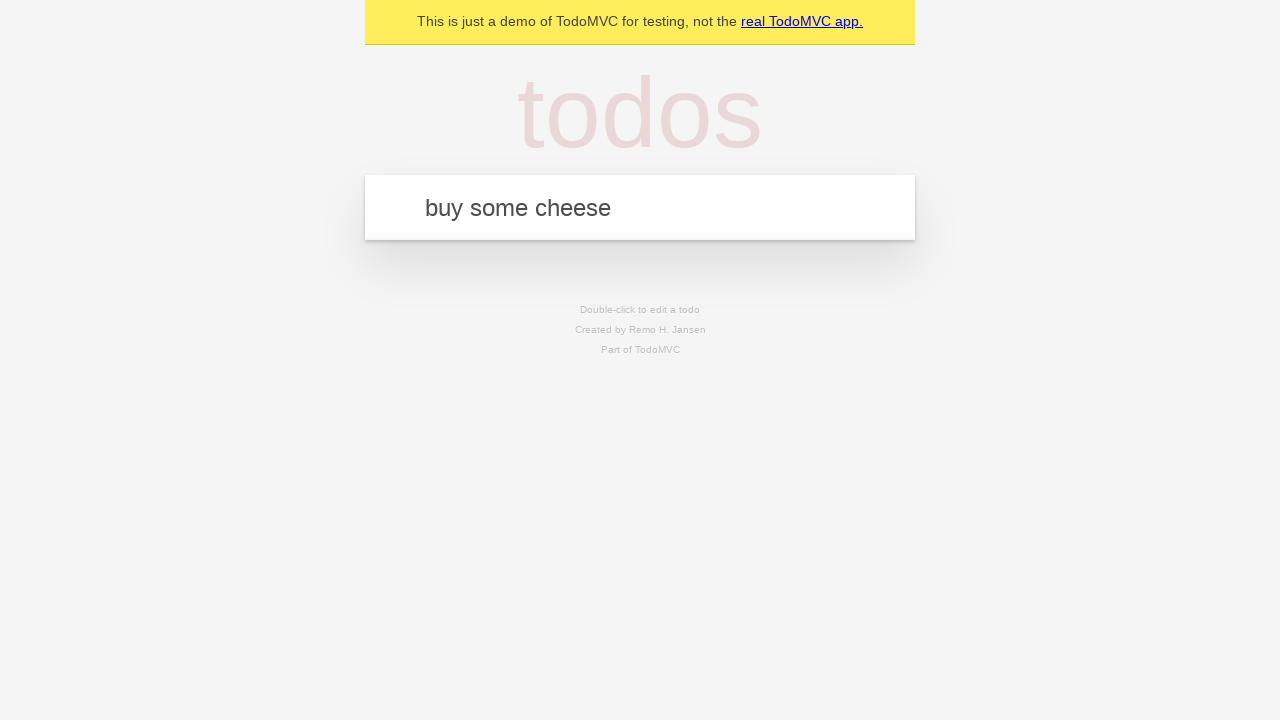

Pressed Enter to add first todo item on internal:attr=[placeholder="What needs to be done?"i]
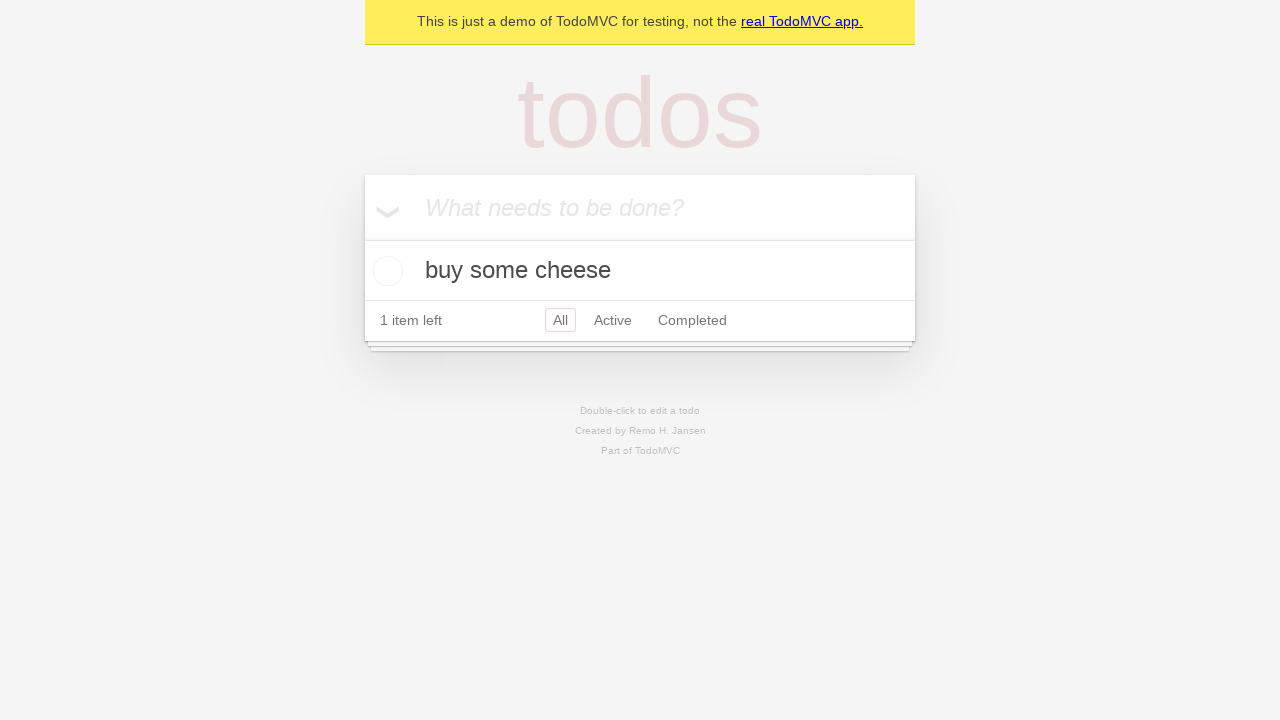

Filled new todo field with 'feed the cat' on internal:attr=[placeholder="What needs to be done?"i]
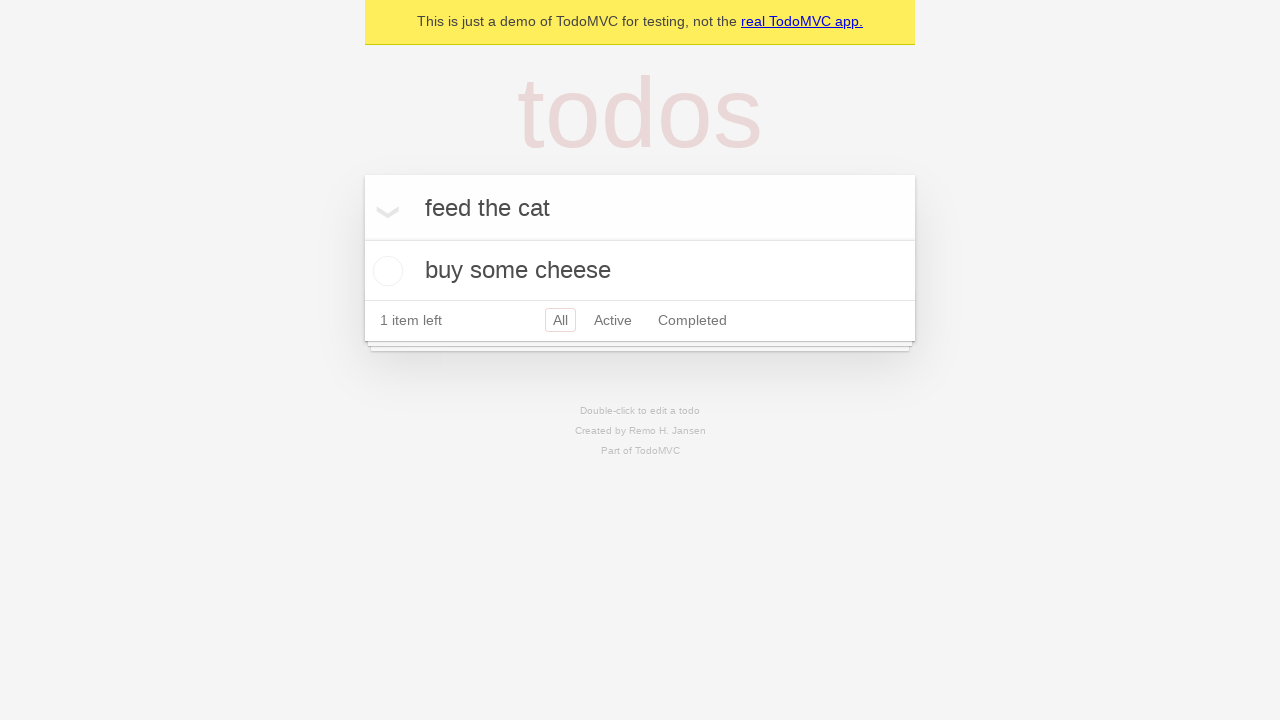

Pressed Enter to add second todo item on internal:attr=[placeholder="What needs to be done?"i]
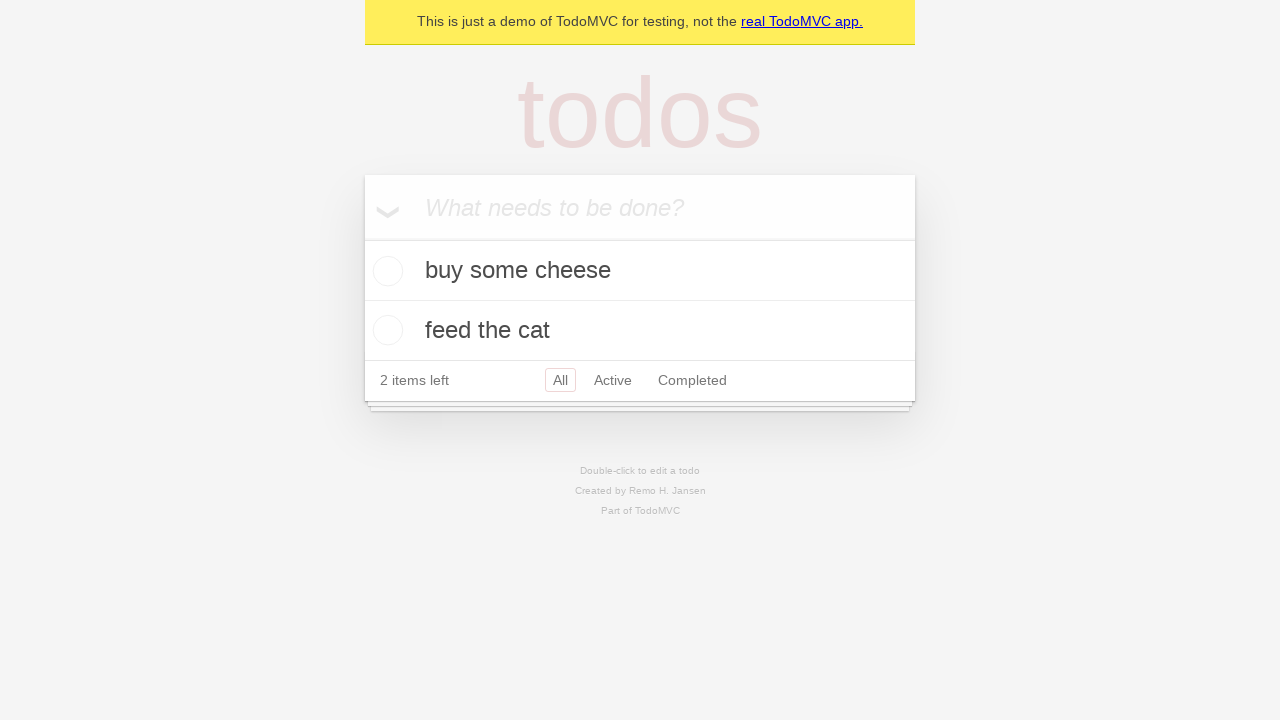

Filled new todo field with 'book a doctors appointment' on internal:attr=[placeholder="What needs to be done?"i]
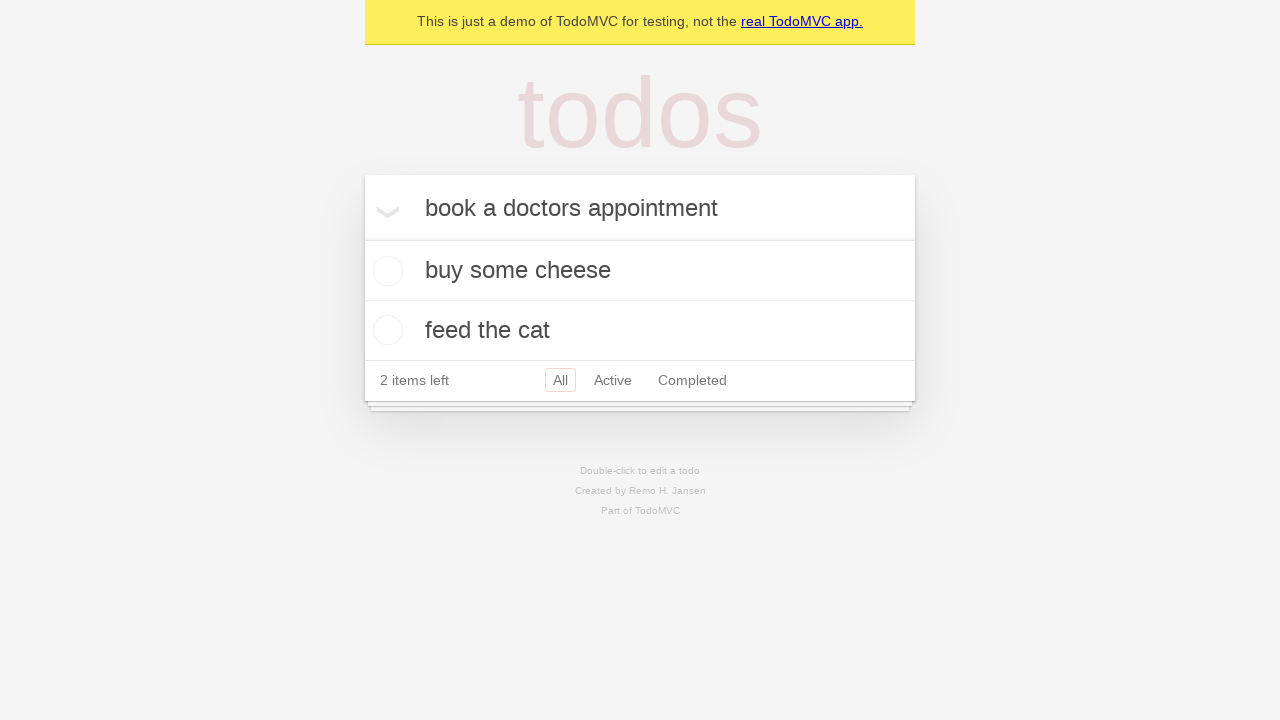

Pressed Enter to add third todo item on internal:attr=[placeholder="What needs to be done?"i]
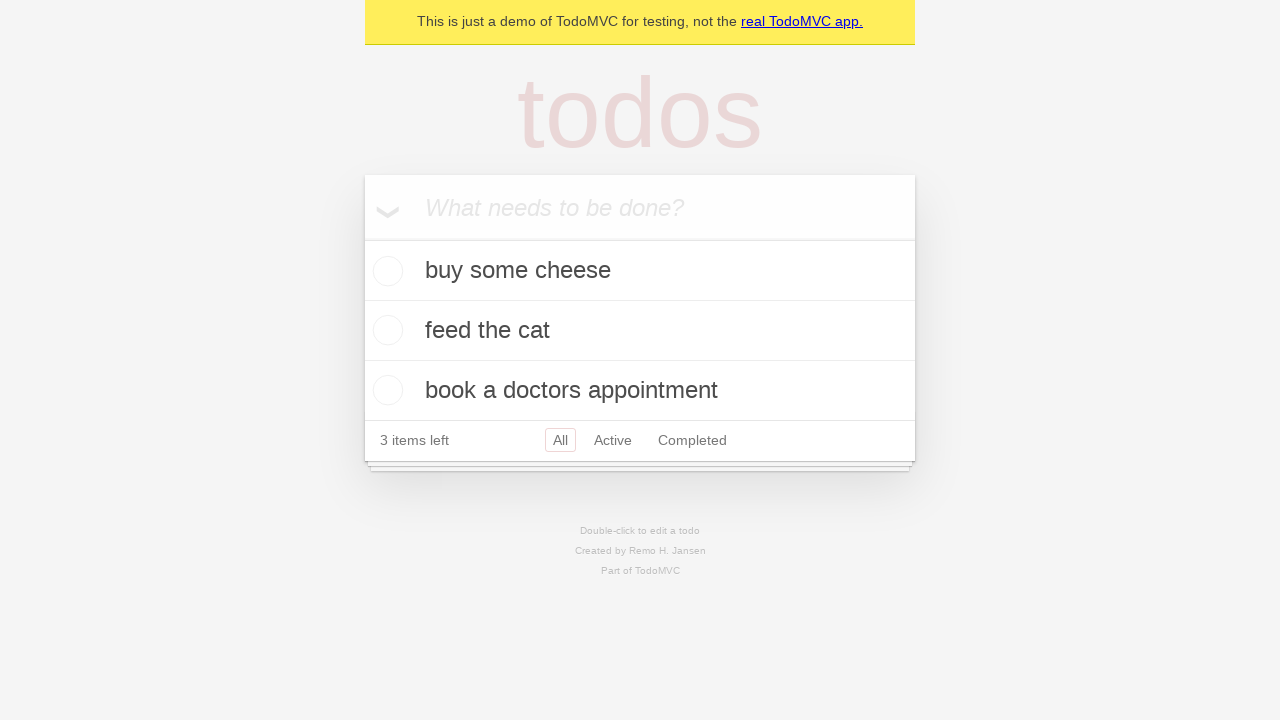

Clicked 'Mark all as complete' checkbox at (362, 238) on internal:label="Mark all as complete"i
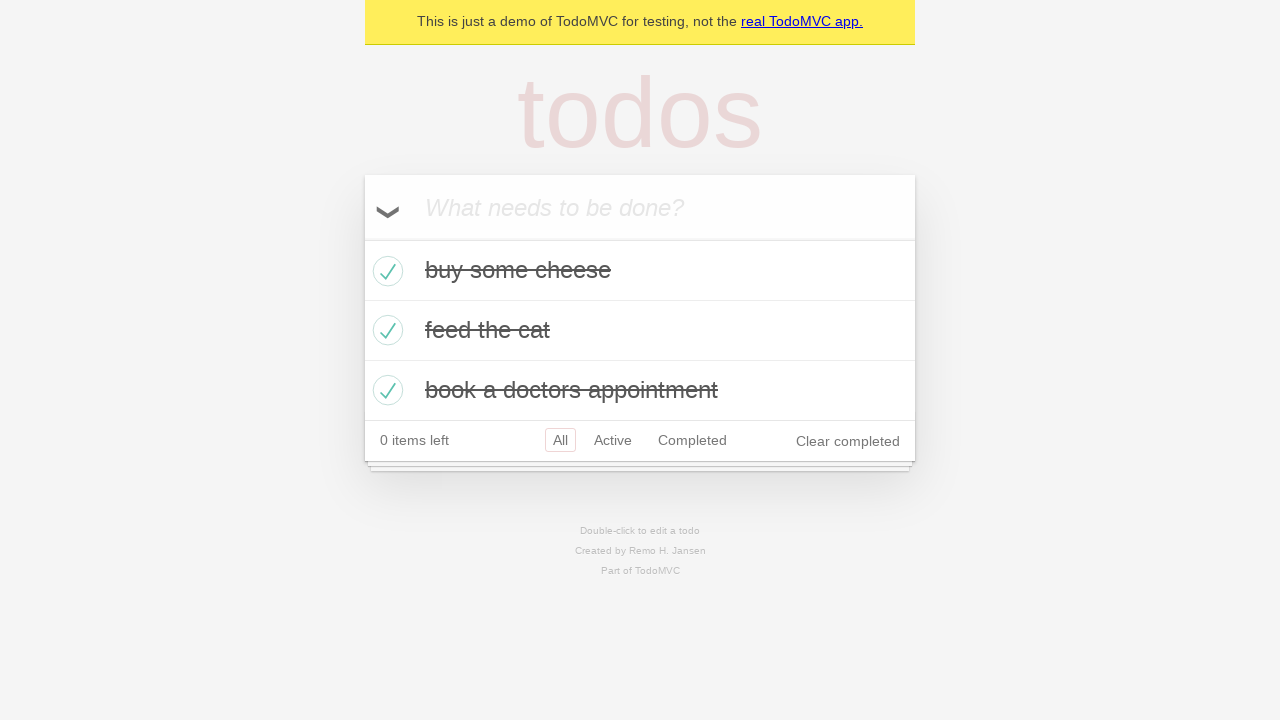

Verified all todo items are marked as completed
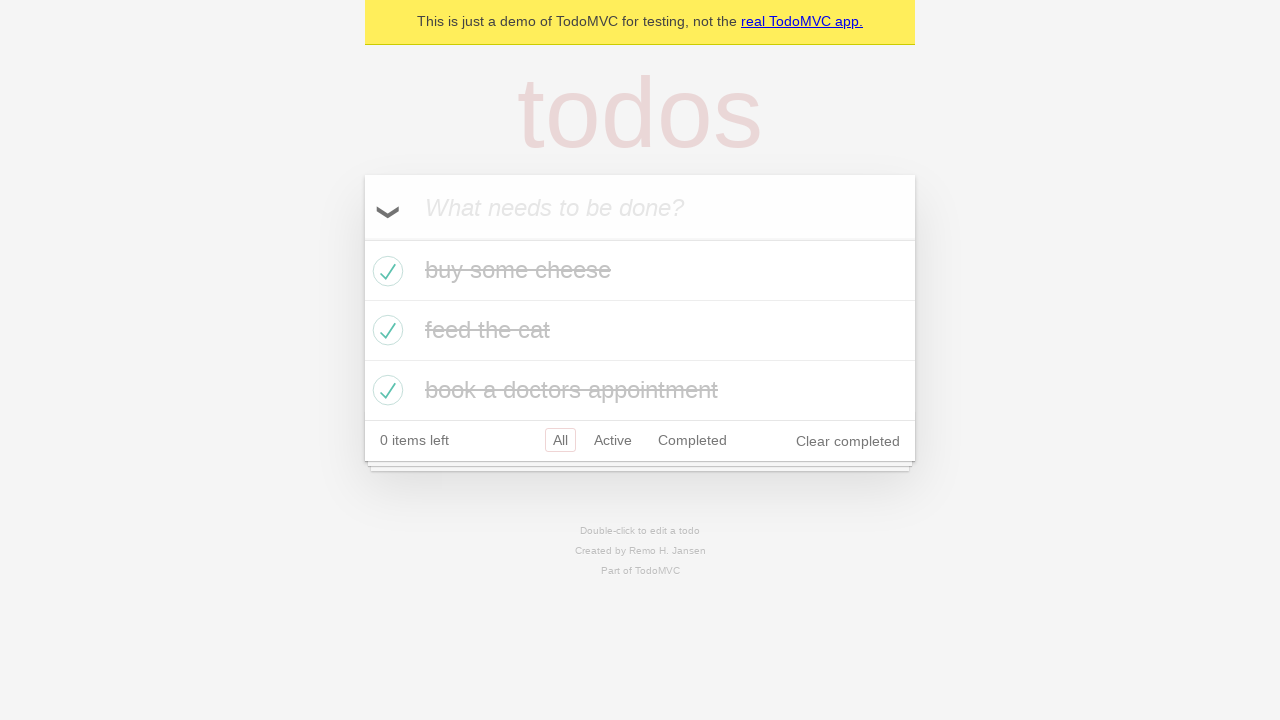

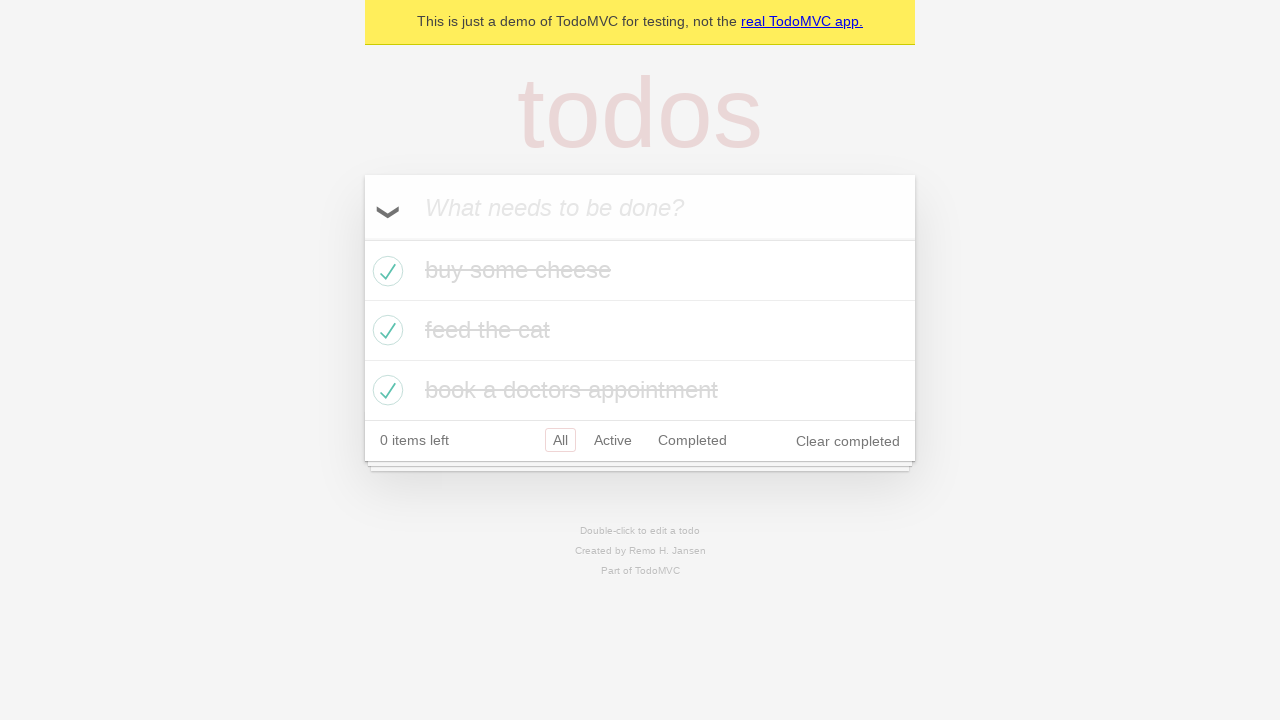